Tests that entered text is trimmed when editing a todo item.

Starting URL: https://demo.playwright.dev/todomvc

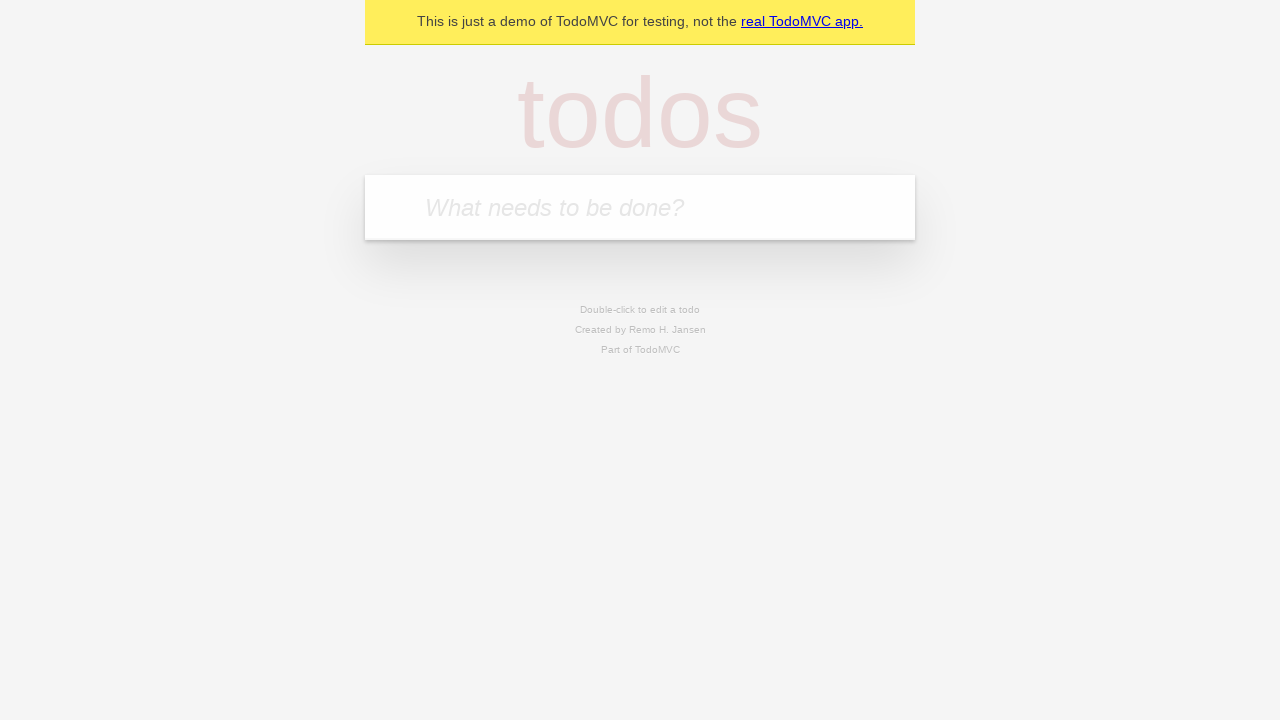

Filled new todo field with 'buy some cheese' on internal:attr=[placeholder="What needs to be done?"i]
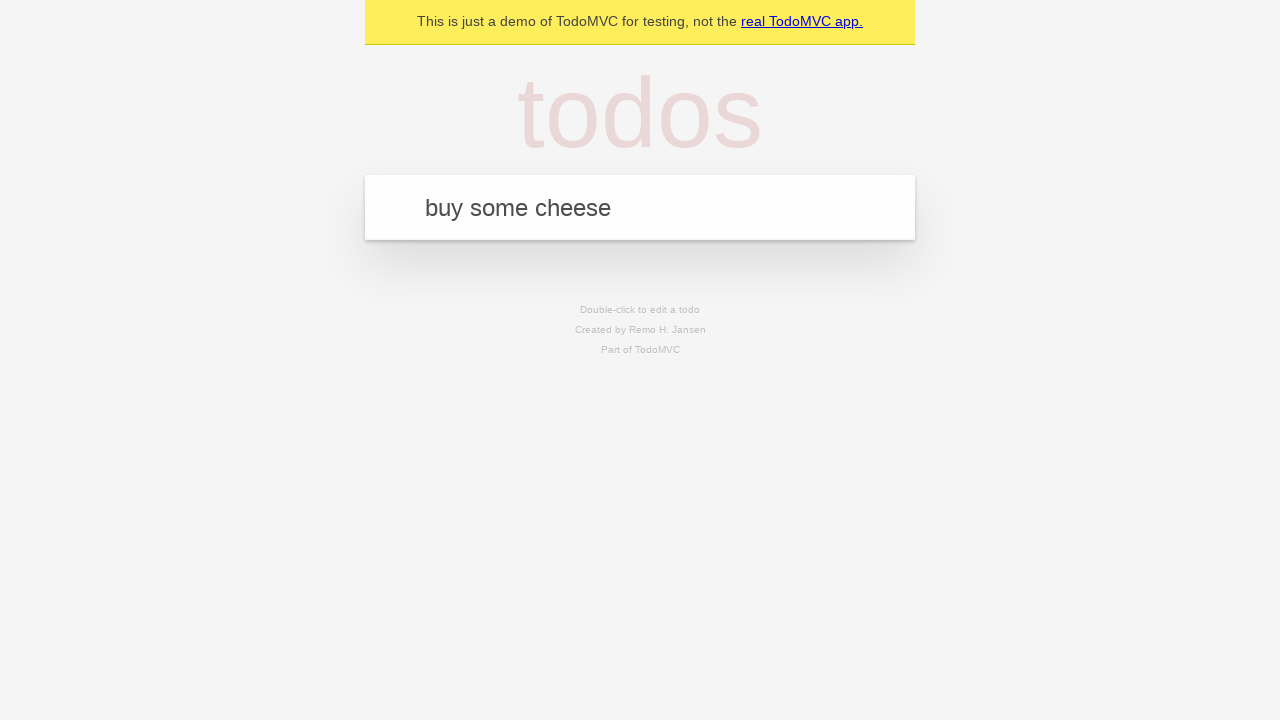

Pressed Enter to create first todo on internal:attr=[placeholder="What needs to be done?"i]
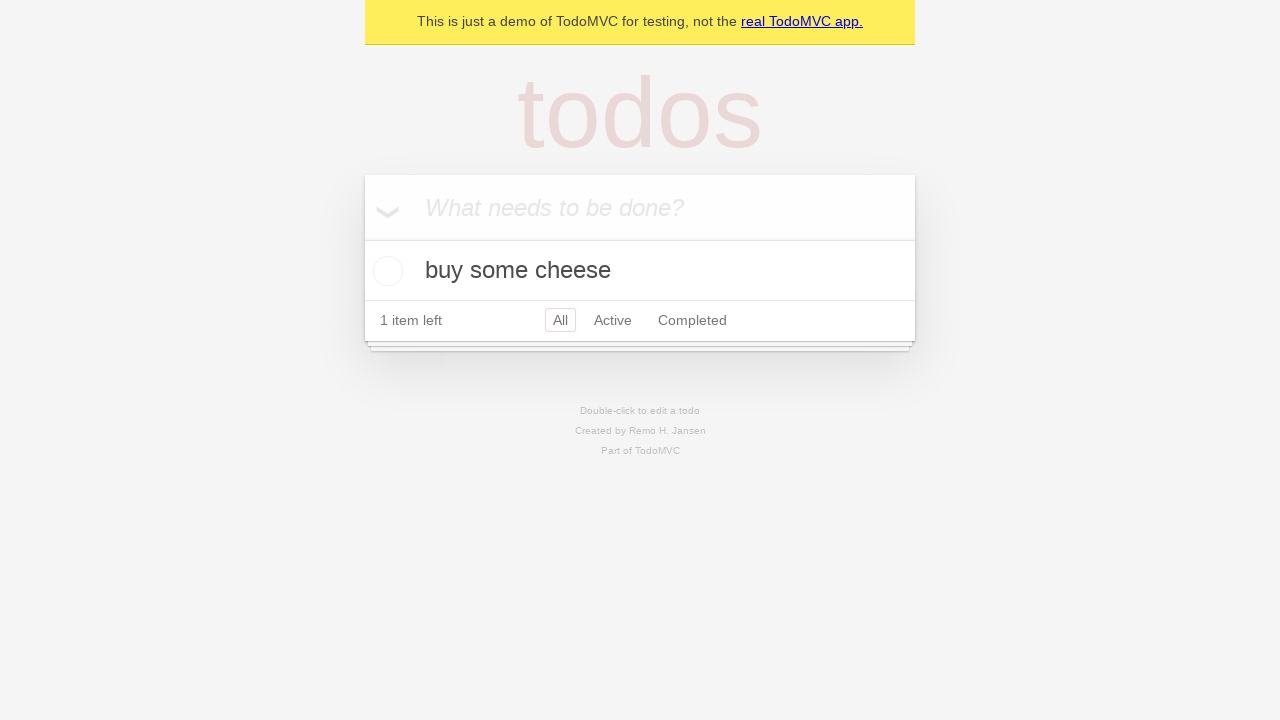

Filled new todo field with 'feed the cat' on internal:attr=[placeholder="What needs to be done?"i]
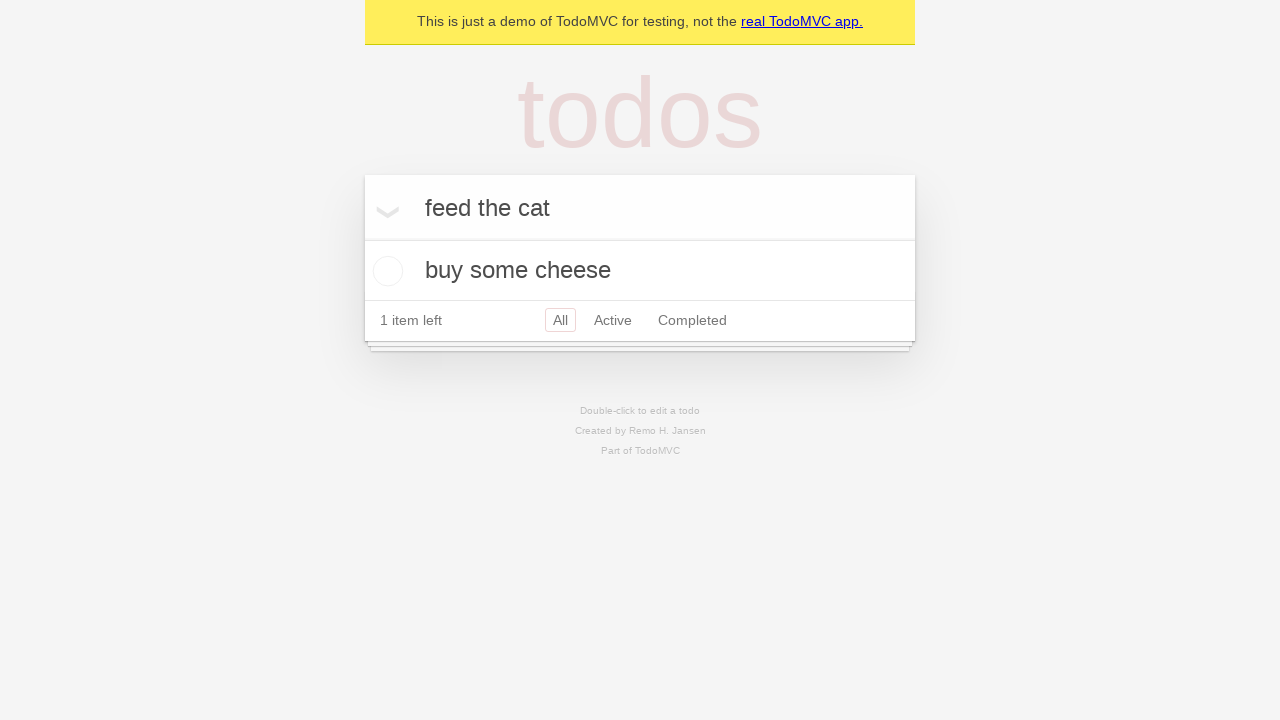

Pressed Enter to create second todo on internal:attr=[placeholder="What needs to be done?"i]
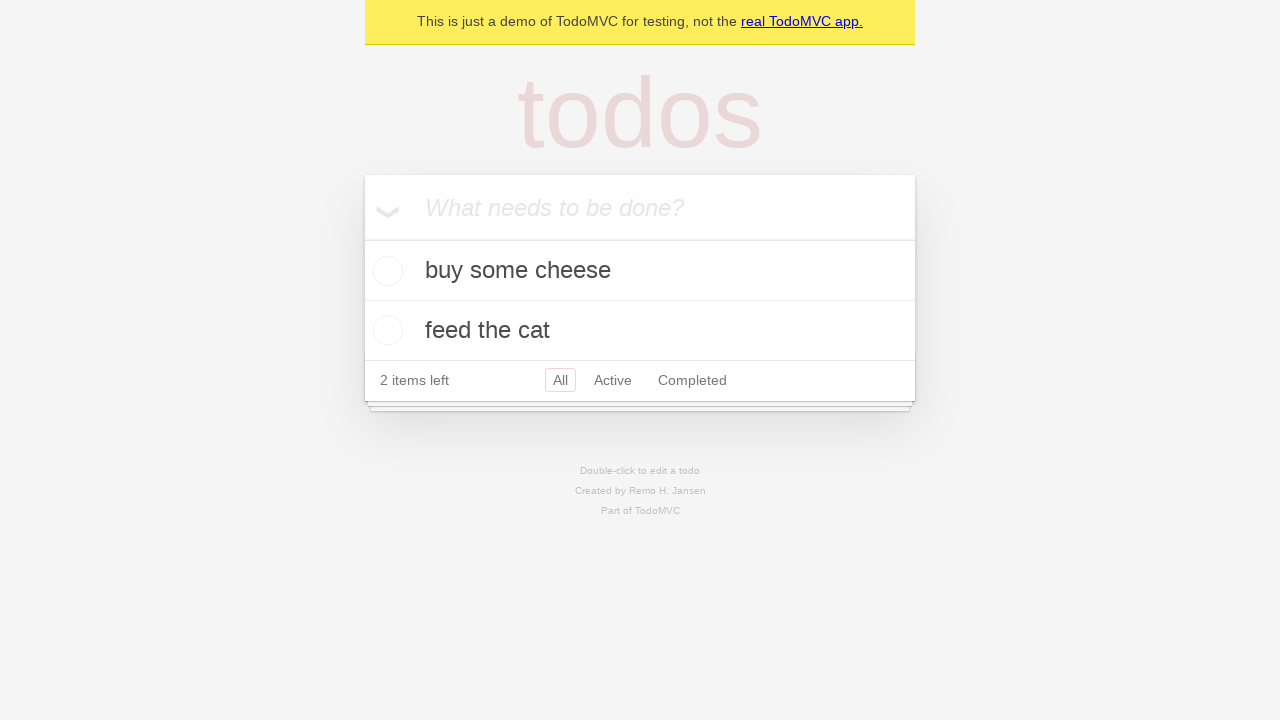

Filled new todo field with 'book a doctors appointment' on internal:attr=[placeholder="What needs to be done?"i]
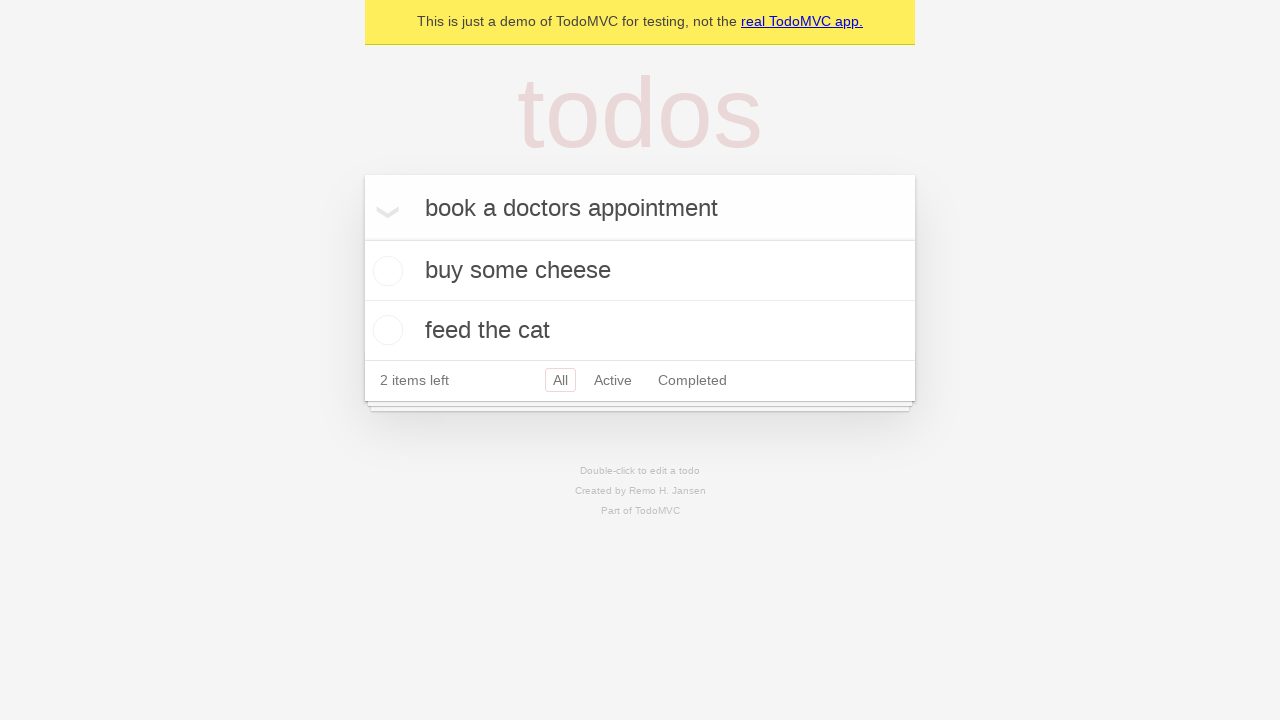

Pressed Enter to create third todo on internal:attr=[placeholder="What needs to be done?"i]
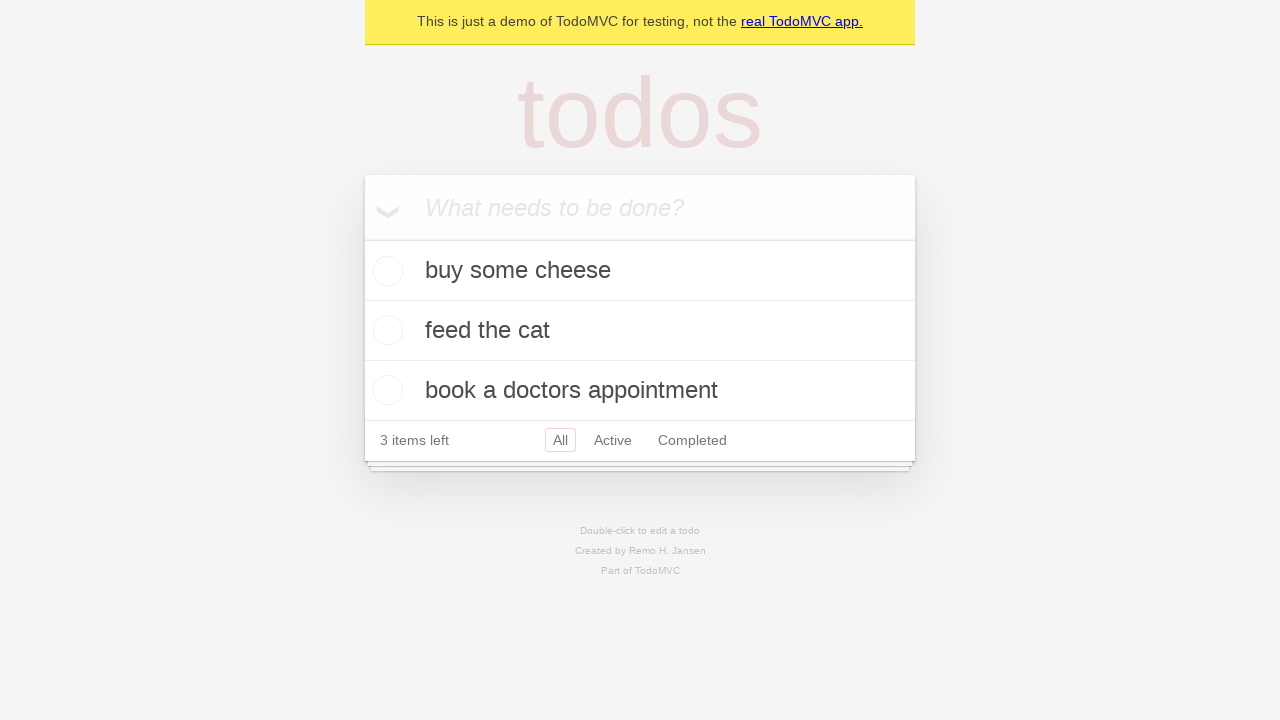

Double-clicked second todo item to enter edit mode at (640, 331) on internal:testid=[data-testid="todo-item"s] >> nth=1
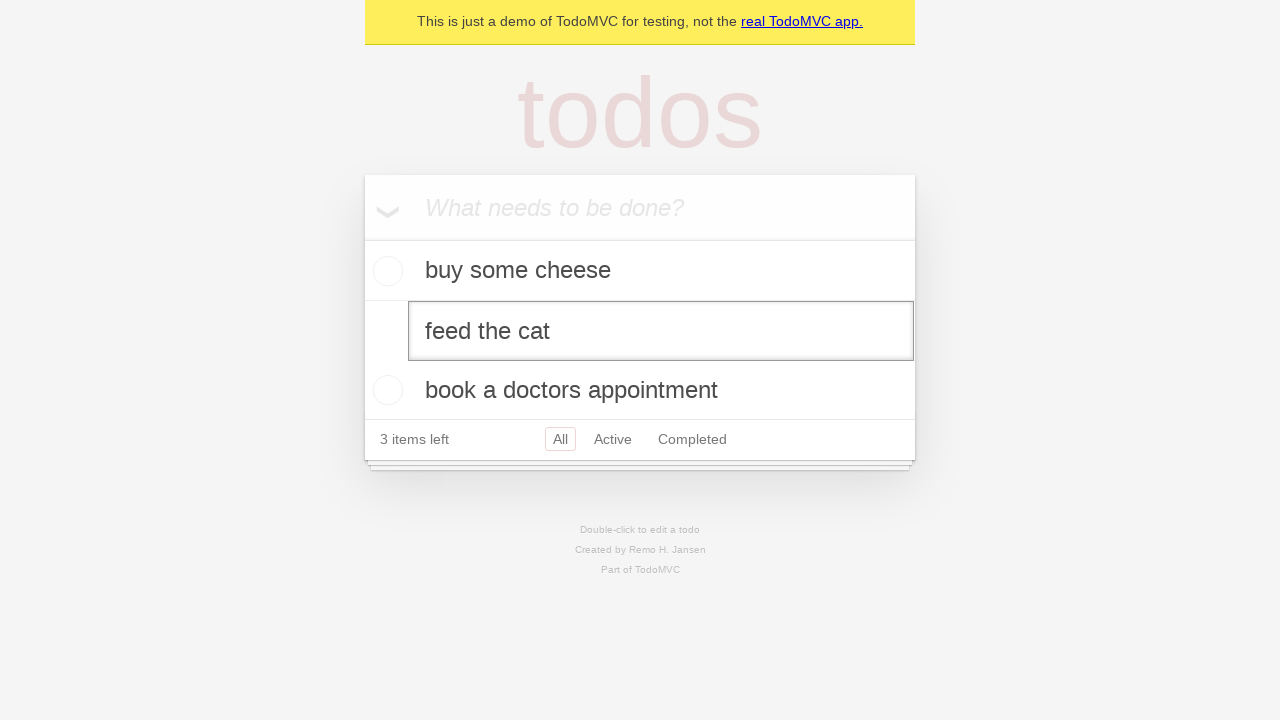

Filled edit textbox with whitespace-padded text '    buy some sausages    ' on internal:testid=[data-testid="todo-item"s] >> nth=1 >> internal:role=textbox[nam
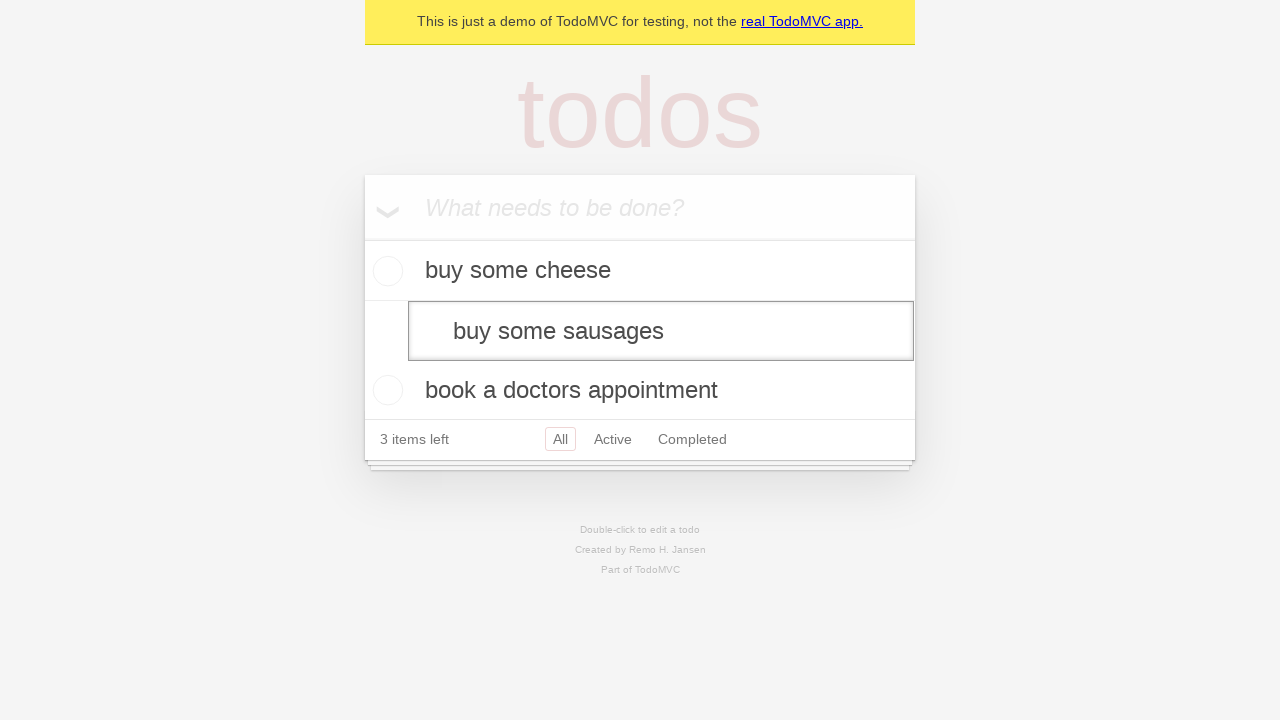

Pressed Enter to save edited todo, verifying text is trimmed on internal:testid=[data-testid="todo-item"s] >> nth=1 >> internal:role=textbox[nam
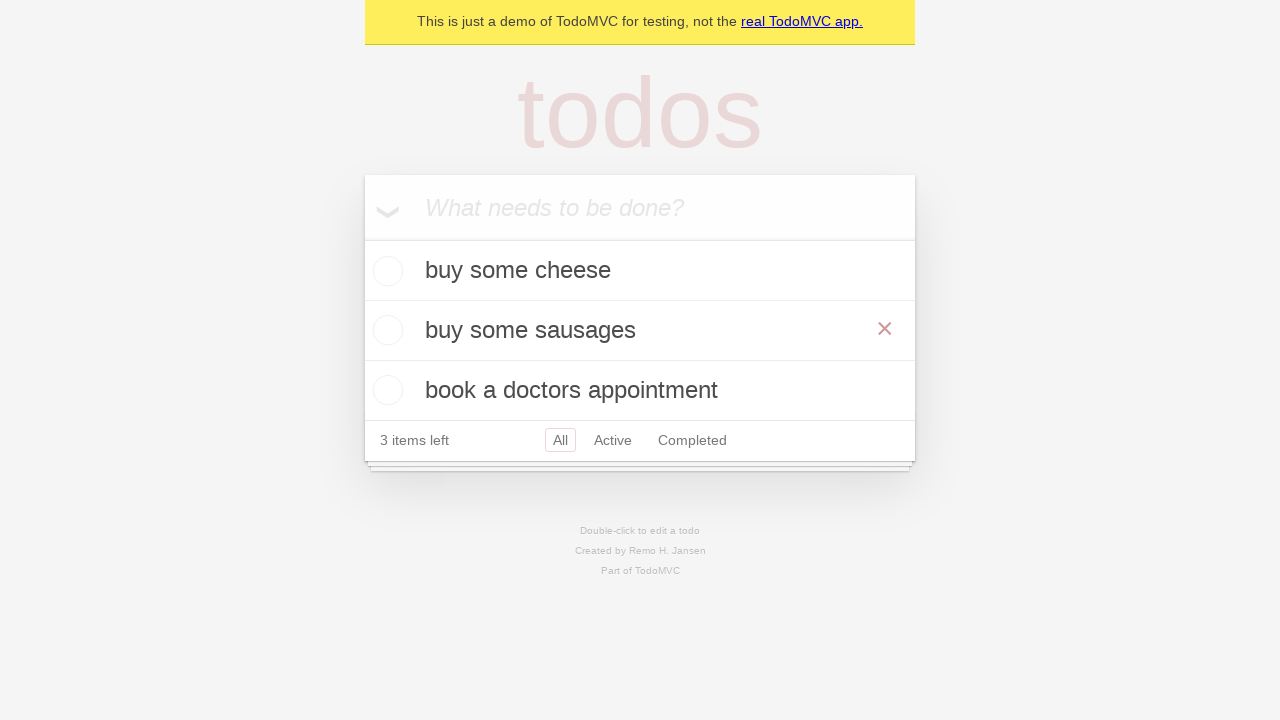

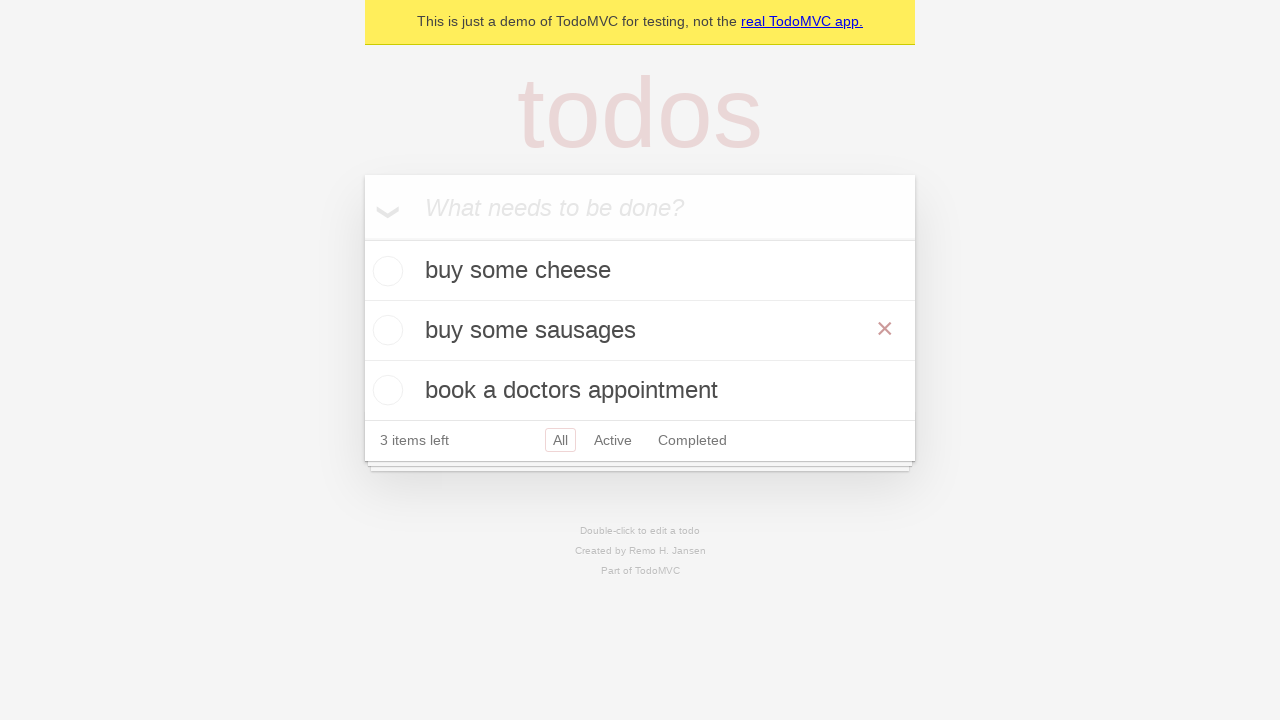